Navigates to a page with loading images and waits for specific images to load completely

Starting URL: https://bonigarcia.dev/selenium-webdriver-java/loading-images.html

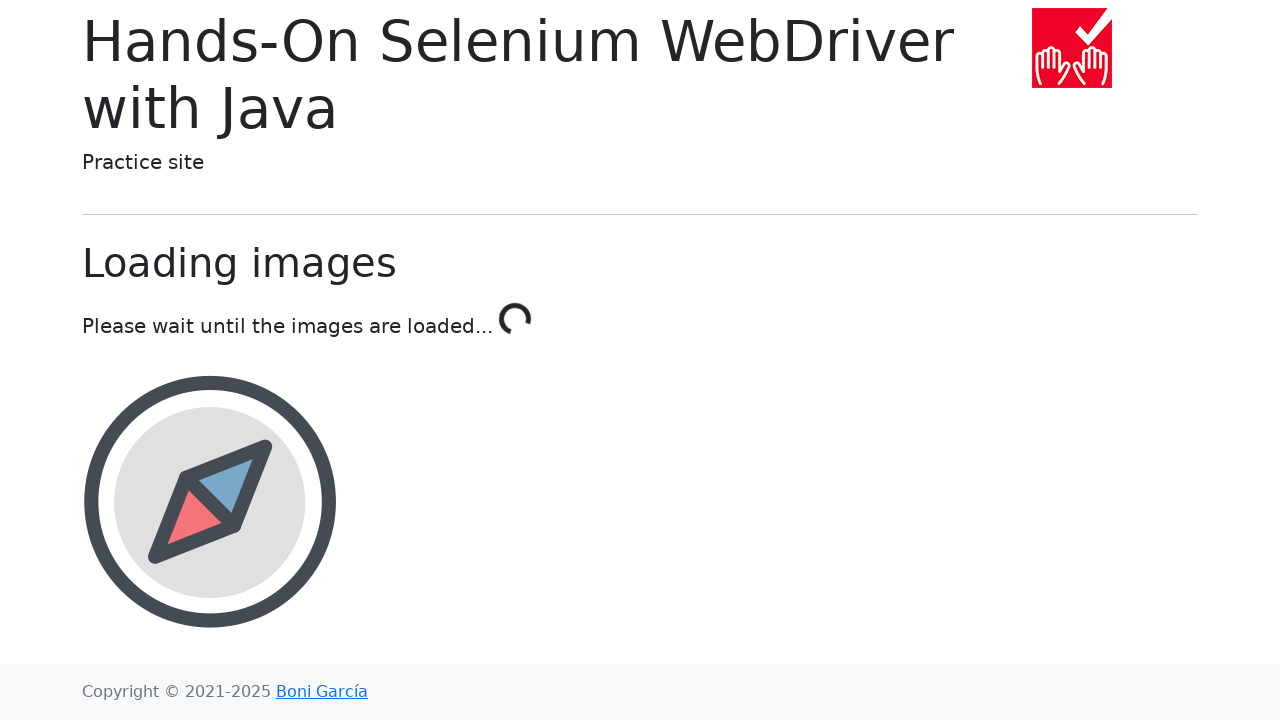

Waited for landscape image to load (20 second timeout)
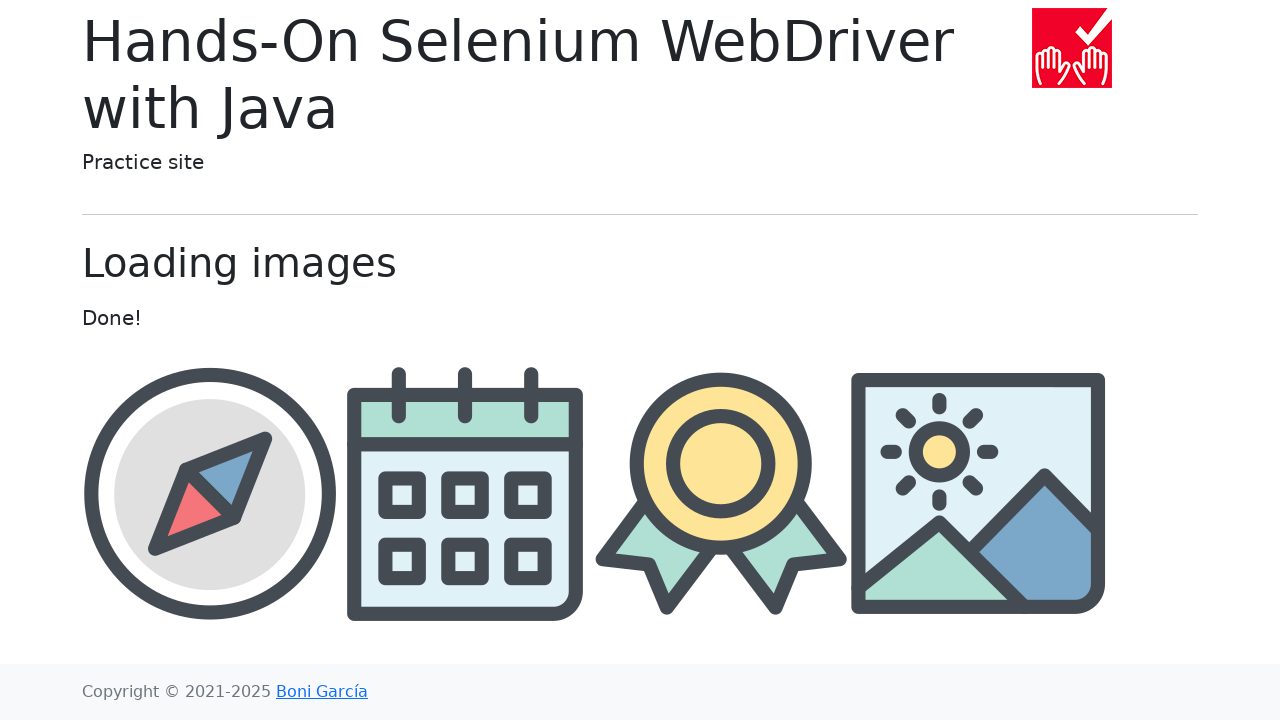

Waited for award image to load
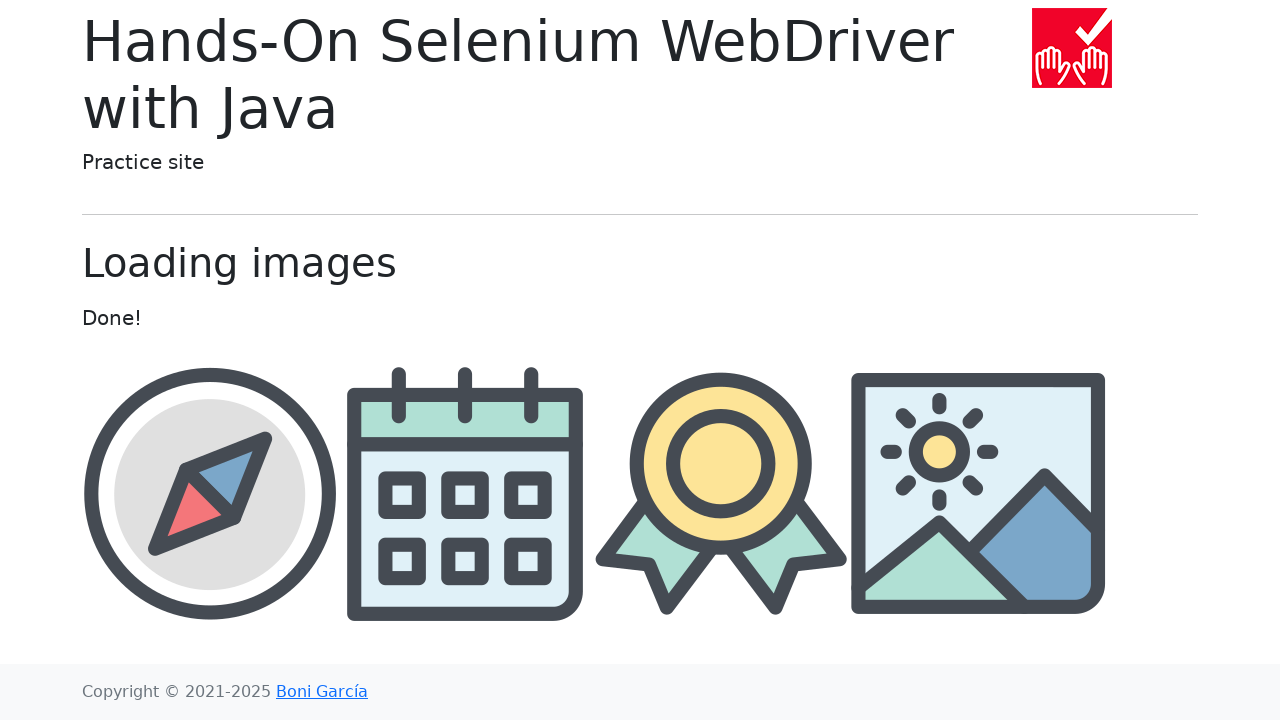

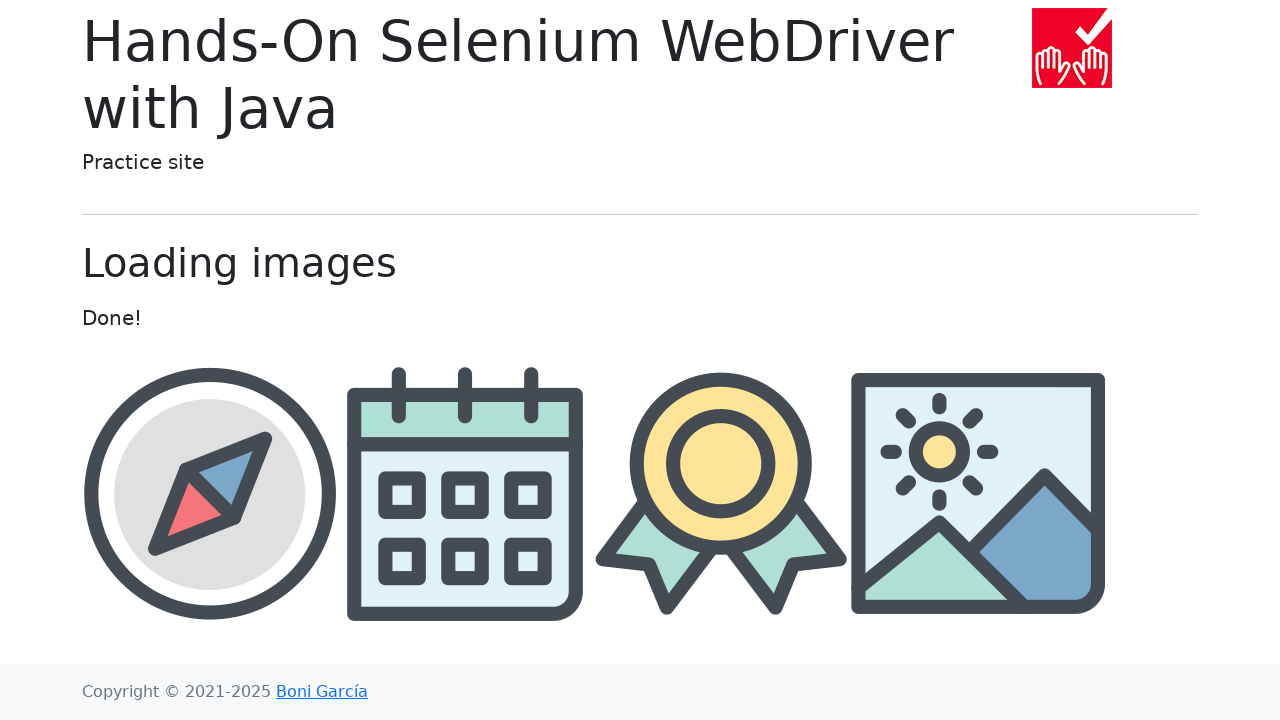